Tests right-click context menu functionality by performing a right-click action on a button element

Starting URL: https://swisnl.github.io/jQuery-contextMenu/demo.html

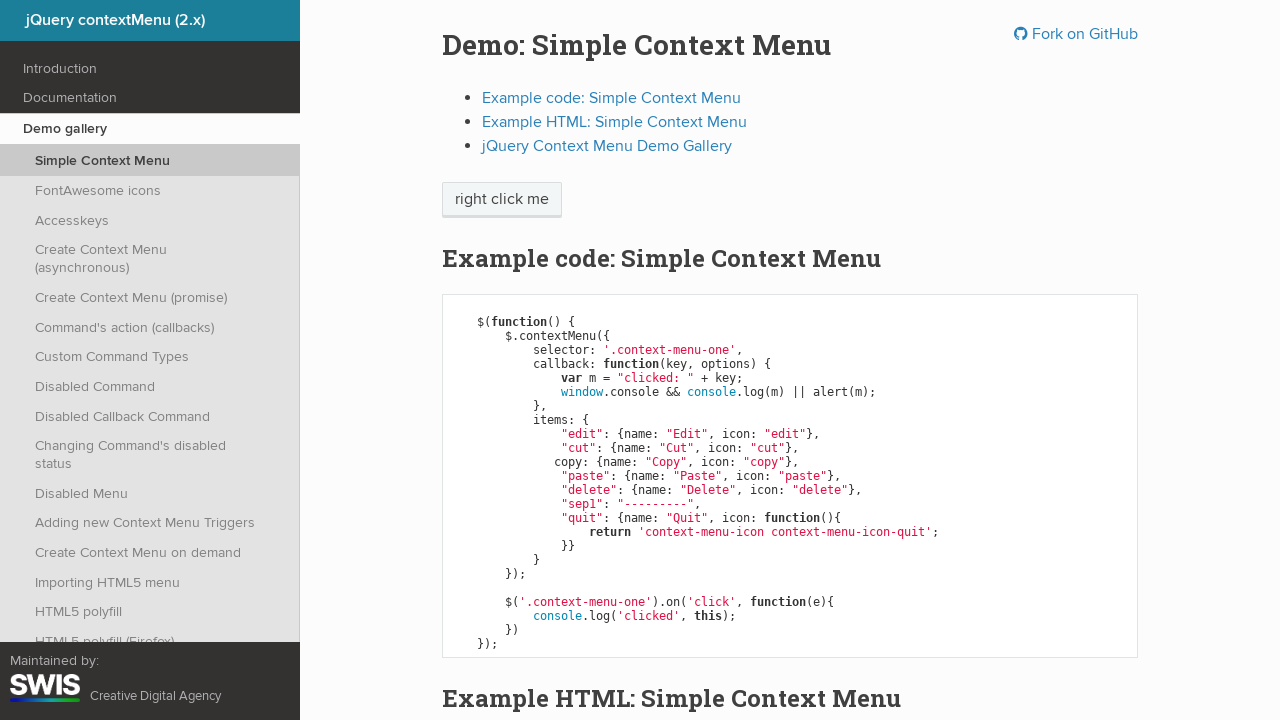

Located the context menu button element
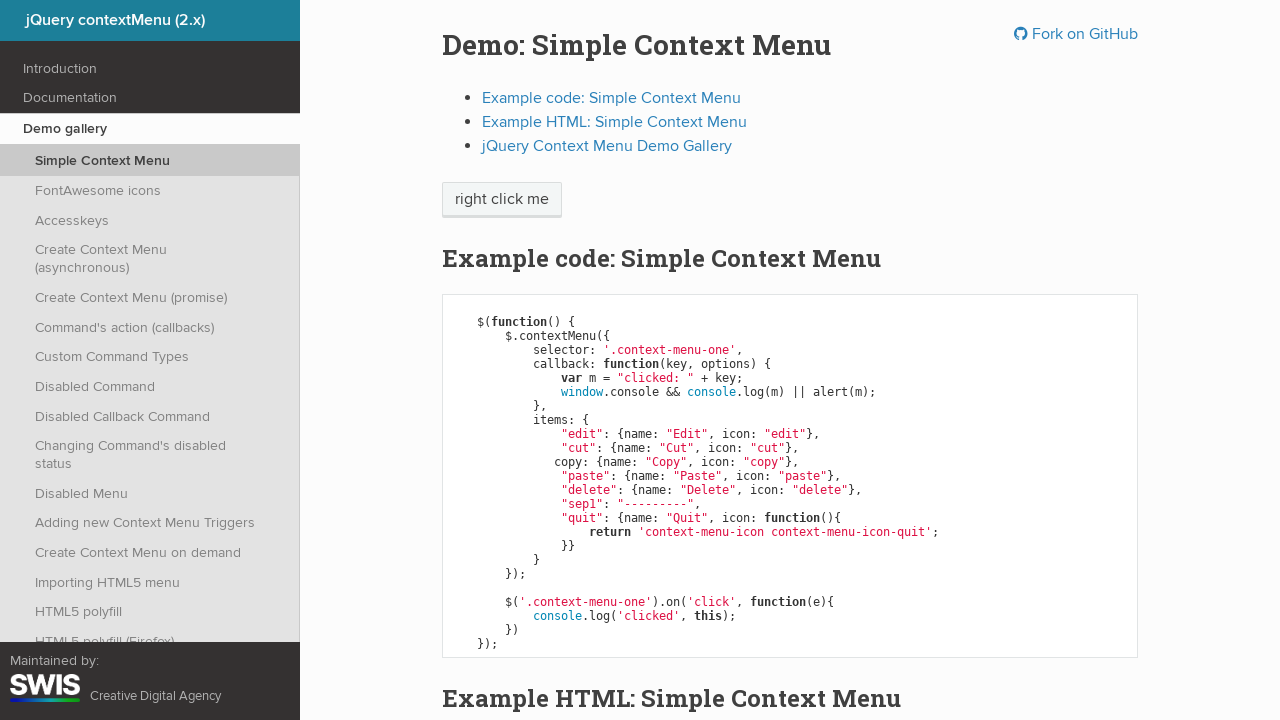

Performed right-click on the button element at (502, 200) on xpath=//span[@class='context-menu-one btn btn-neutral']
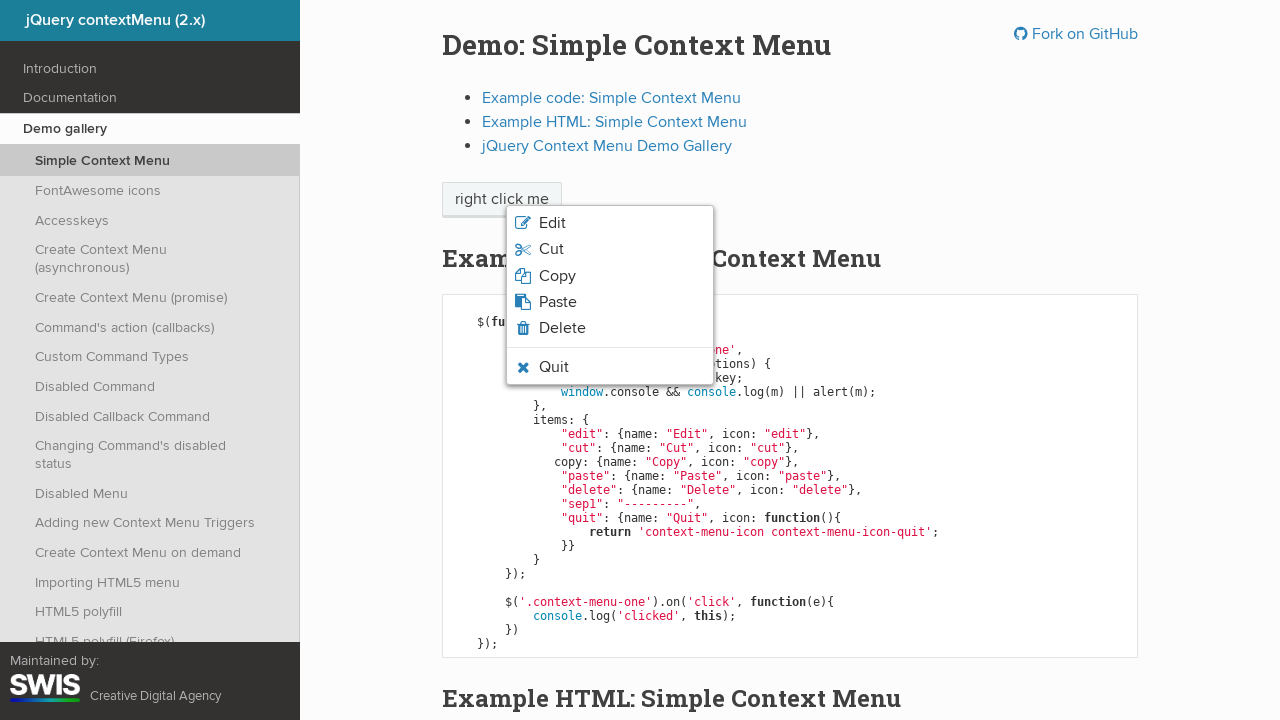

Context menu appeared
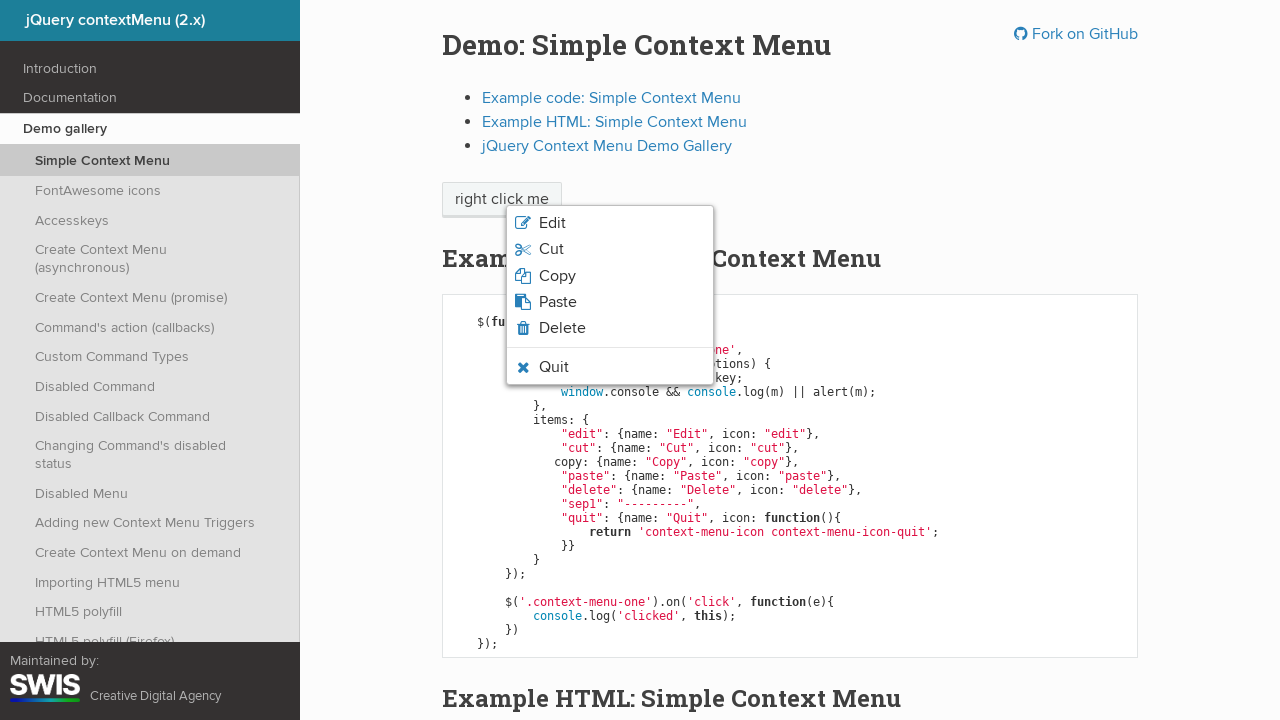

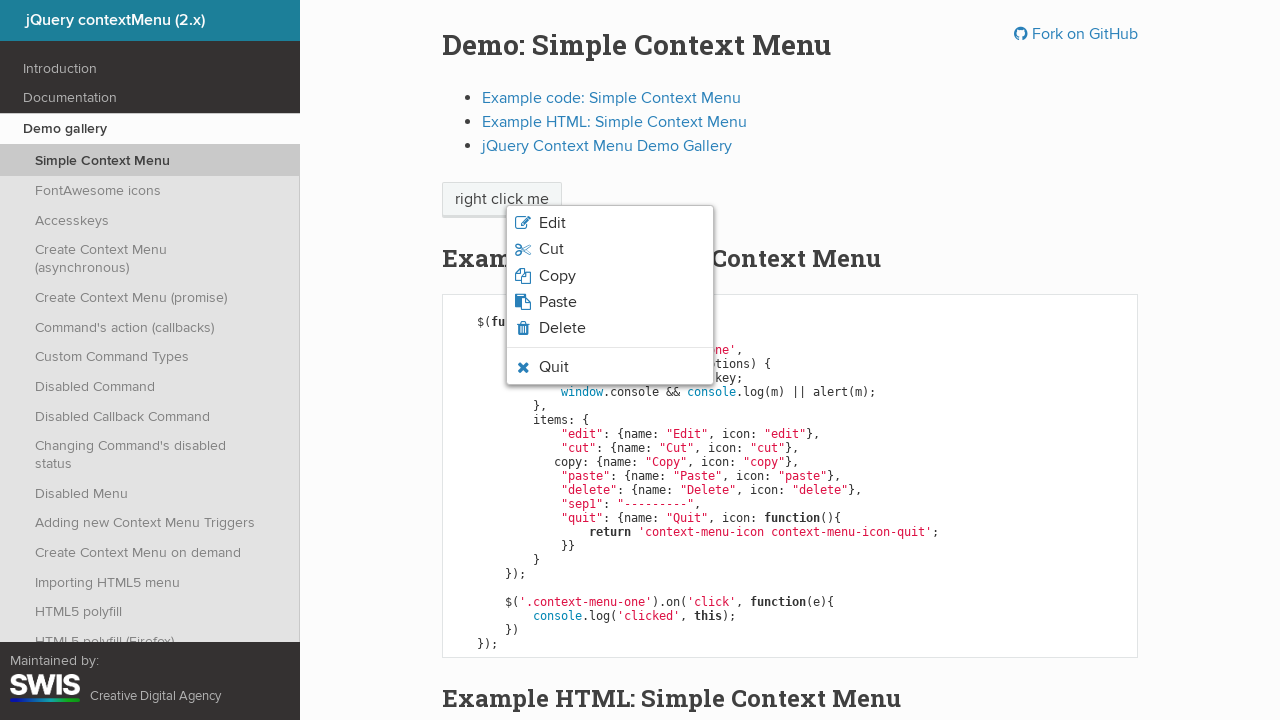